Tests dynamic content loading by clicking a start button and waiting for a hidden element to become visible after a delay

Starting URL: http://the-internet.herokuapp.com/dynamic_loading/1

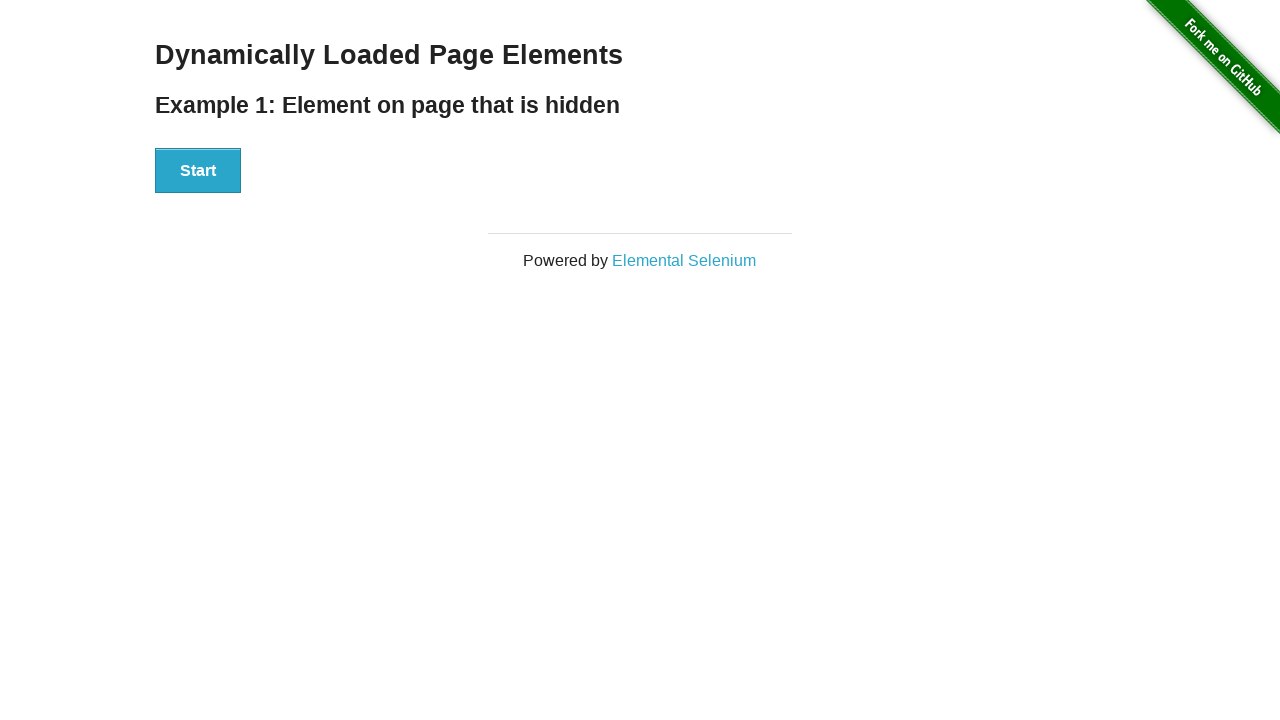

Clicked start button to trigger dynamic loading at (198, 171) on #start button
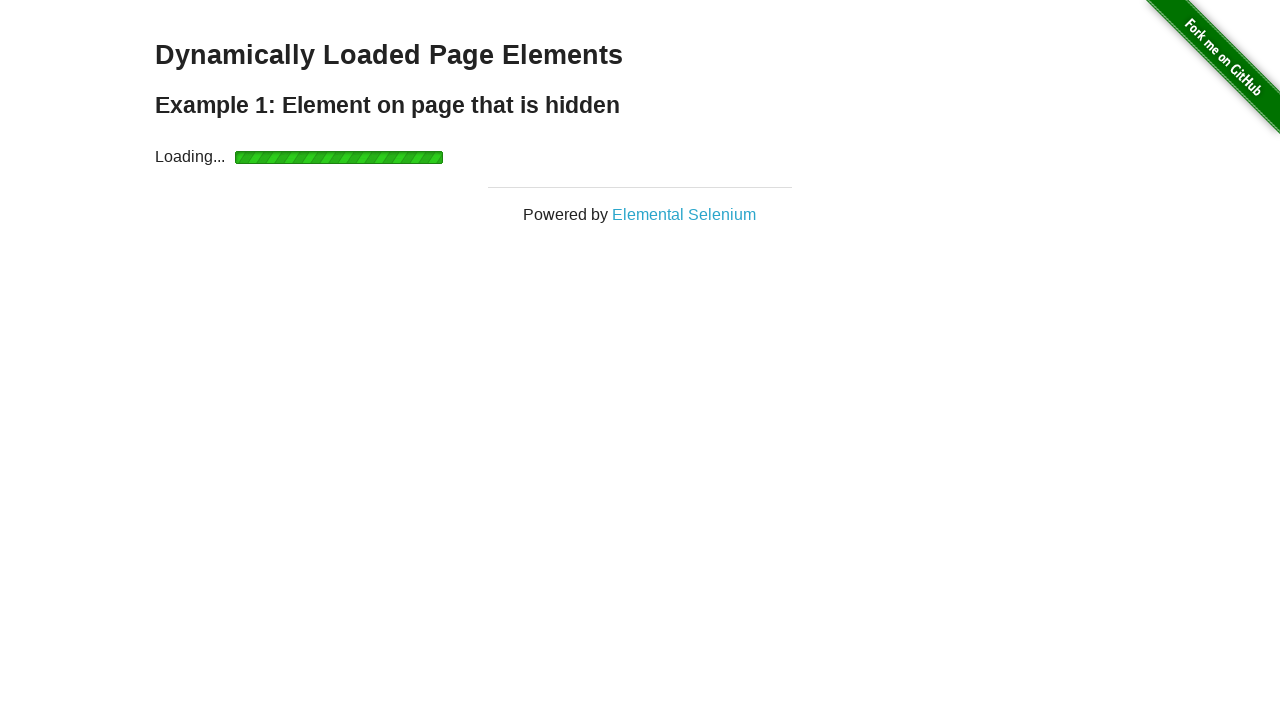

Waited for finish element to become visible after ~5 seconds delay
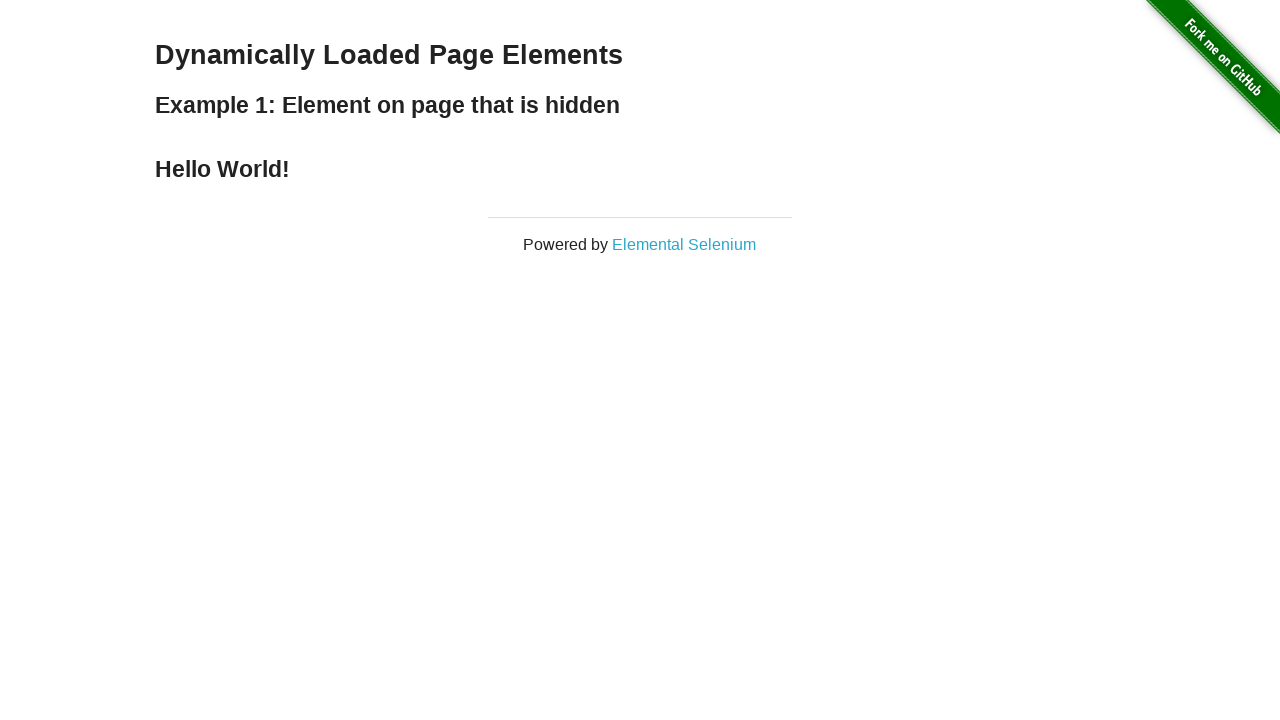

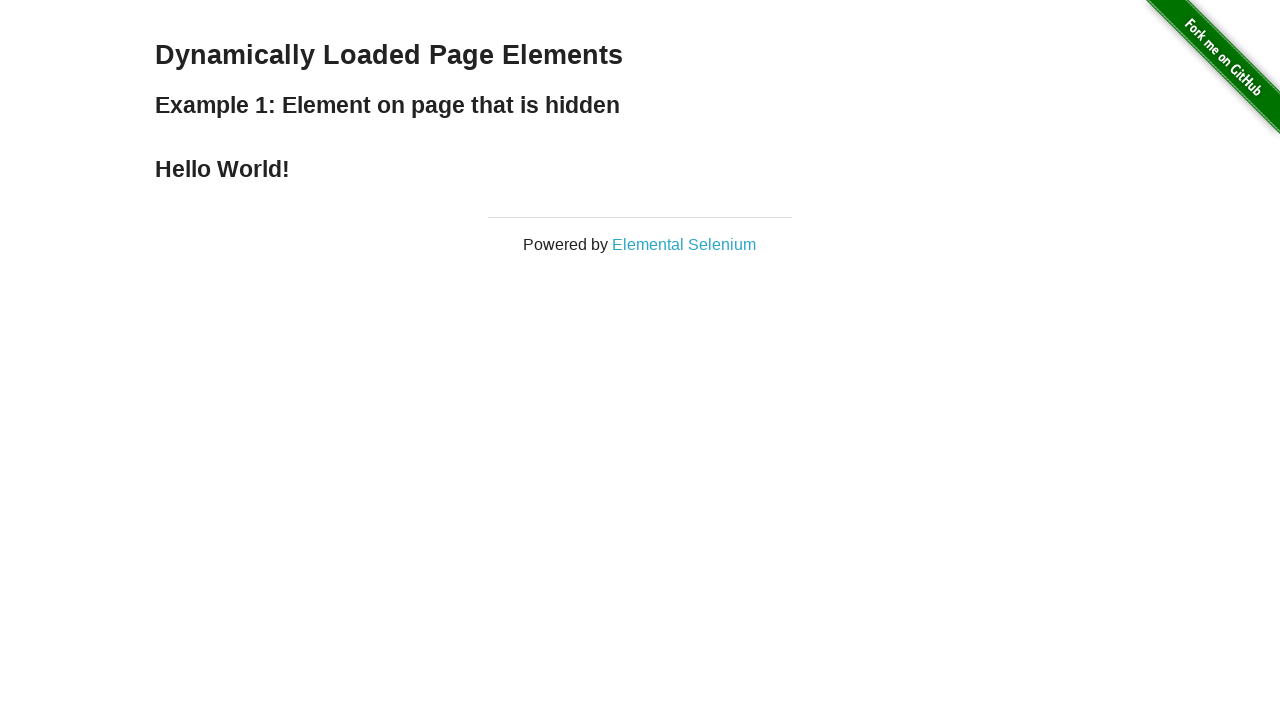